Tests the bank manager workflow: adds a new customer, handles alert, then logs in as customer and verifies the customer name is displayed

Starting URL: https://www.globalsqa.com/angularJs-protractor/BankingProject/#/login

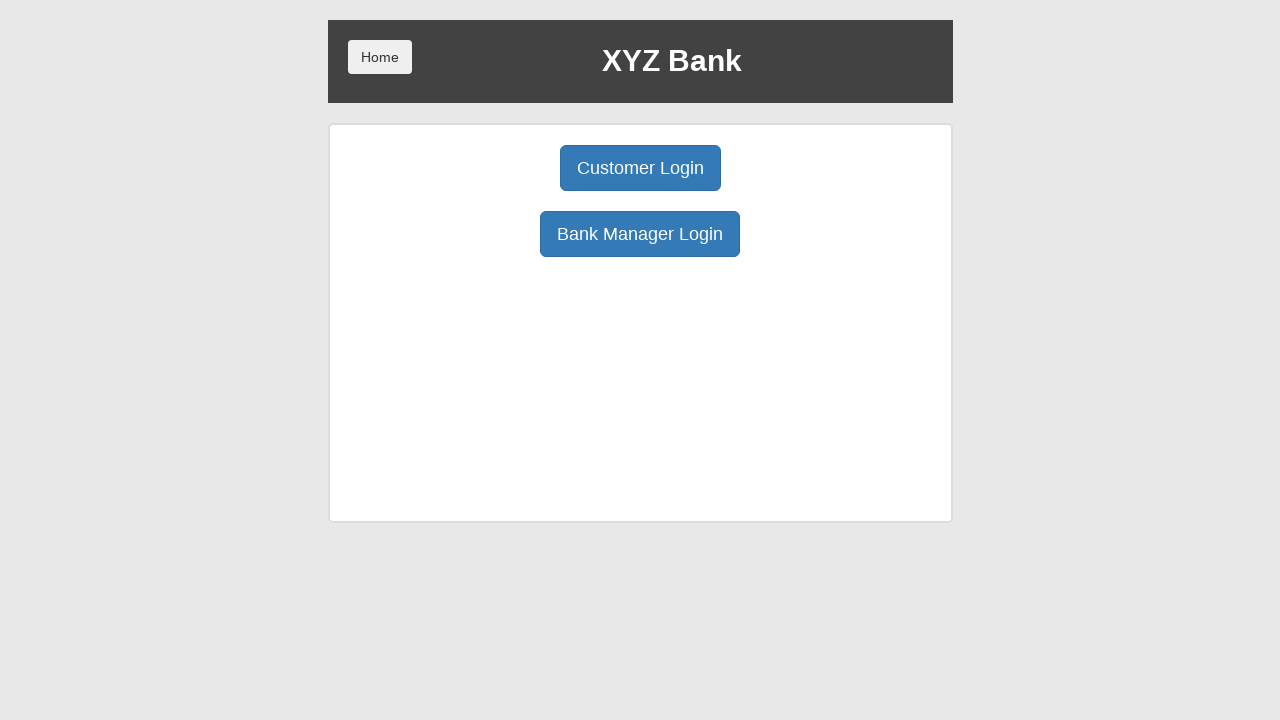

Clicked Bank Manager Login button at (640, 234) on xpath=//button[normalize-space()='Bank Manager Login']
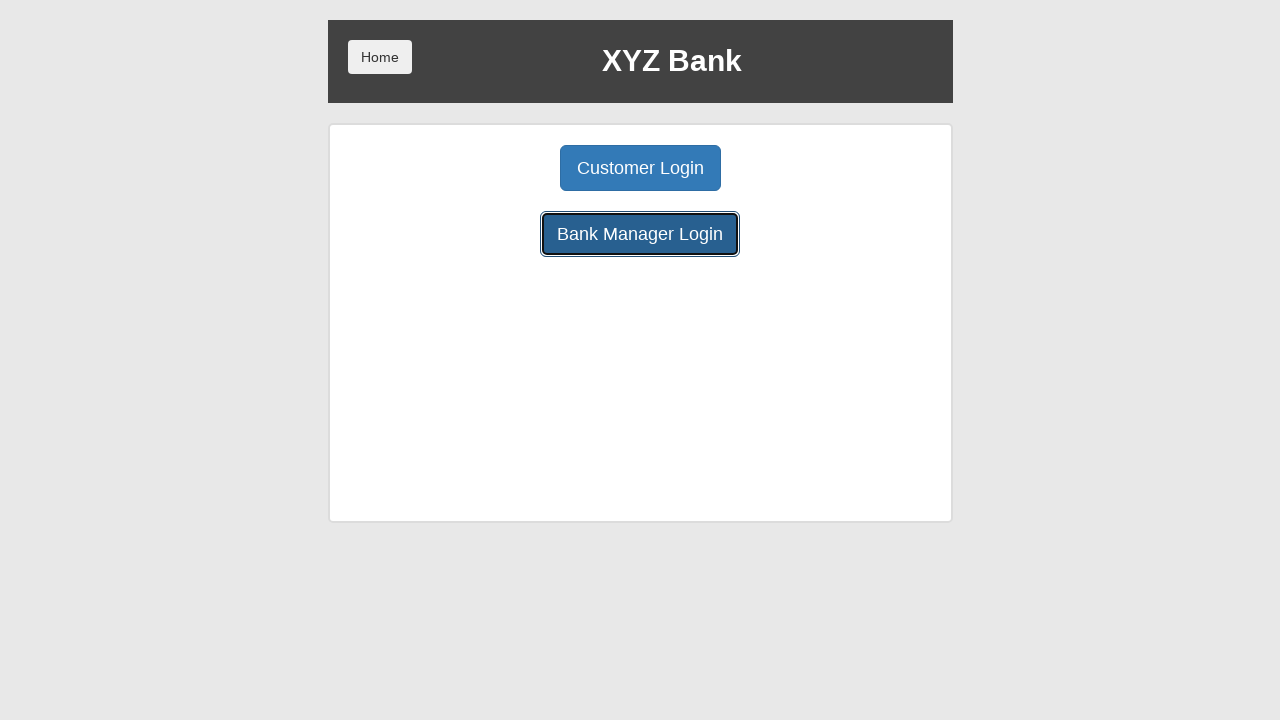

Clicked Add Customer button at (502, 168) on xpath=//button[normalize-space()='Add Customer']
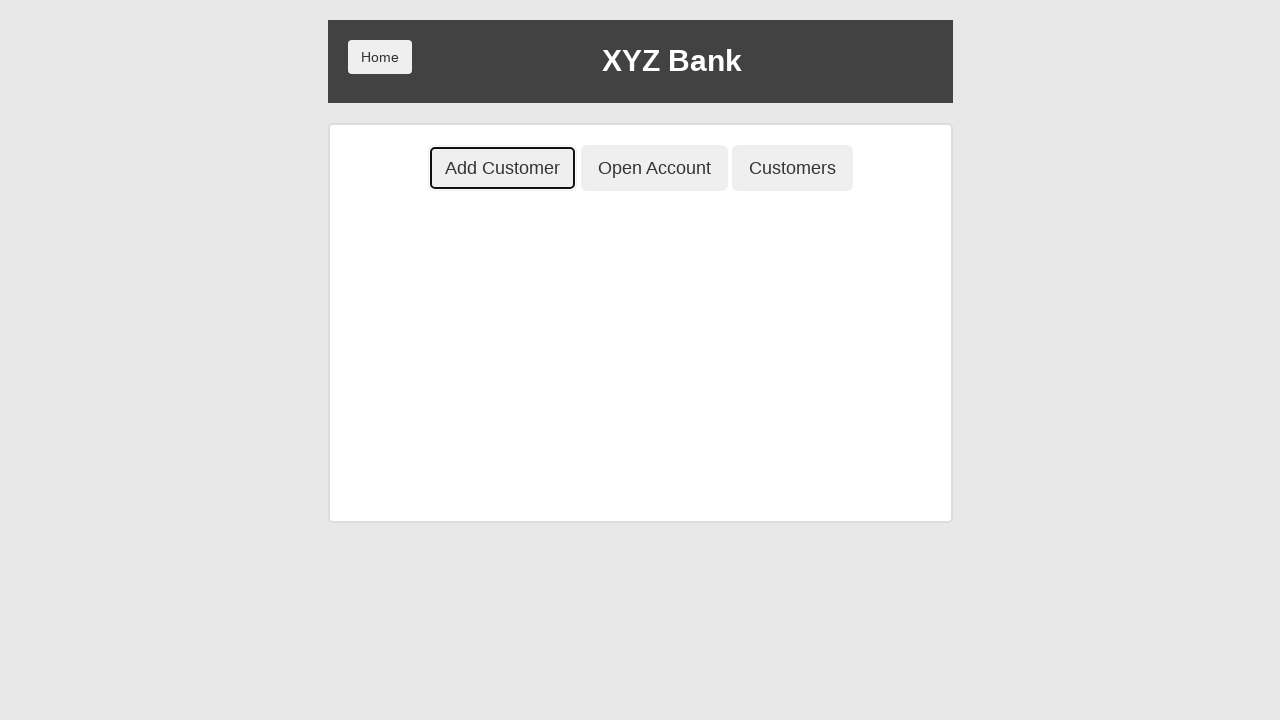

Clicked First Name input field at (640, 253) on xpath=//input[@placeholder='First Name']
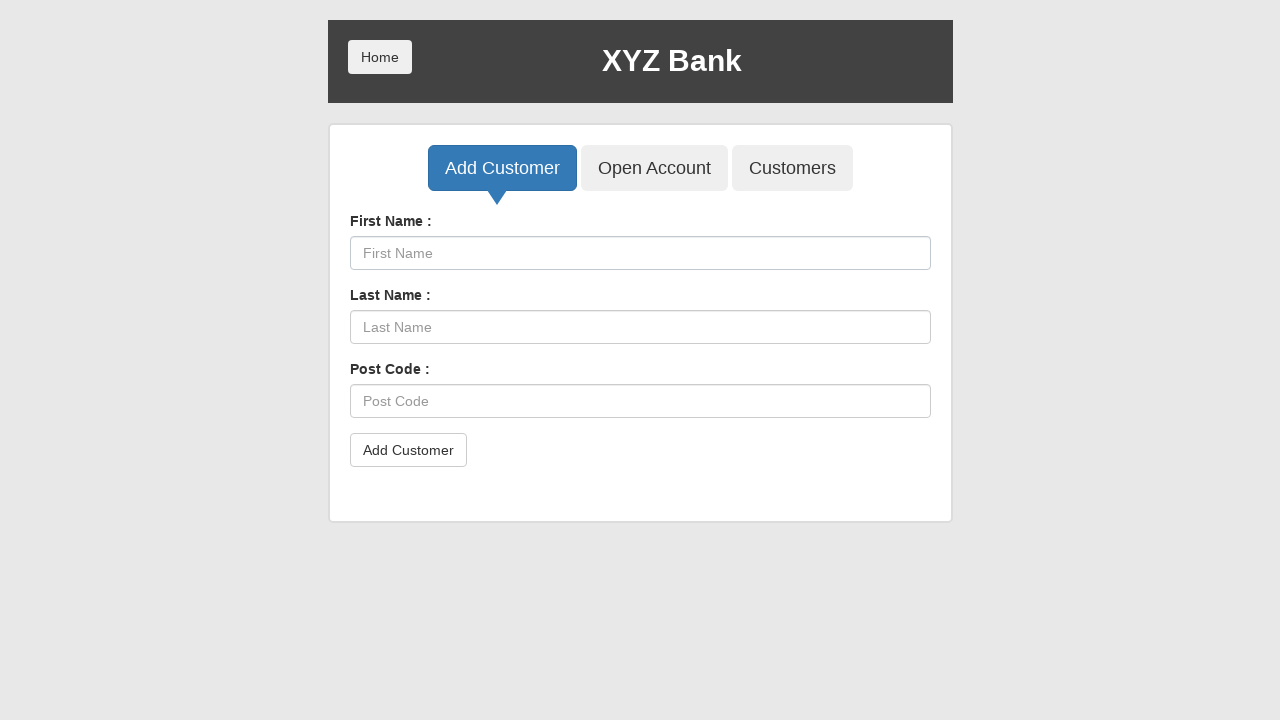

Filled First Name field with 'John' on //input[@placeholder='First Name']
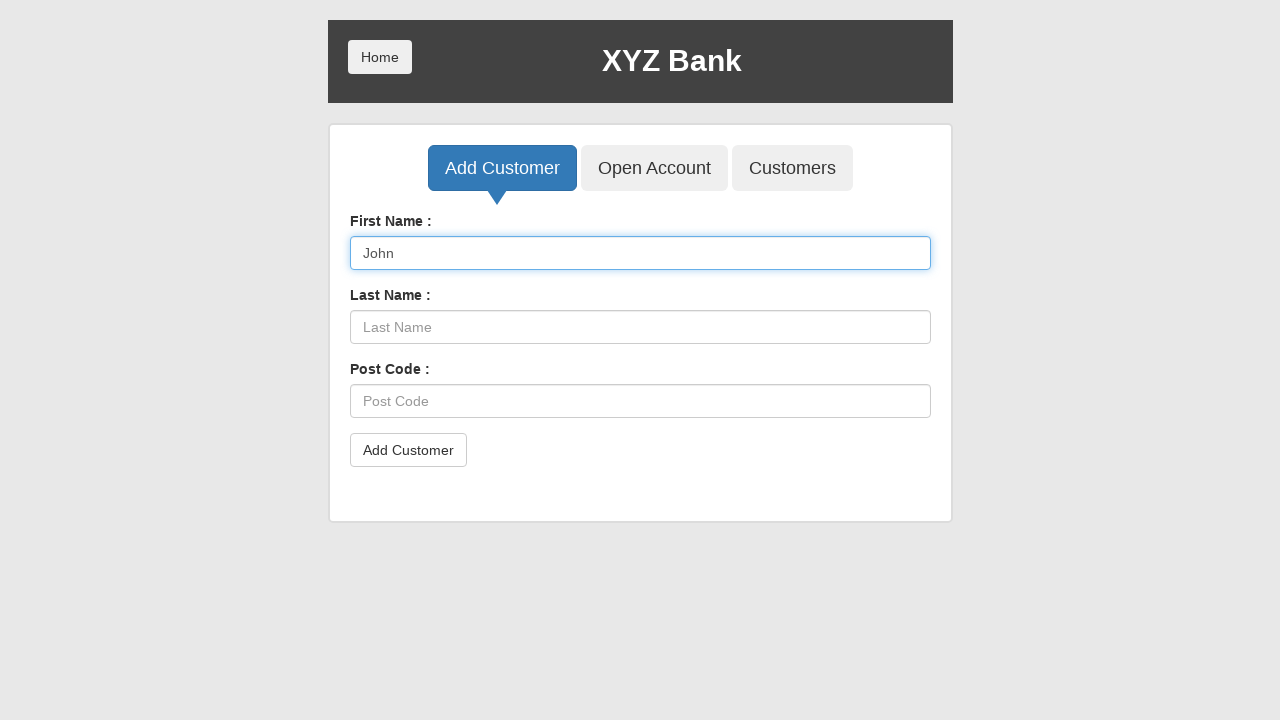

Clicked Last Name input field at (640, 327) on xpath=//input[@placeholder='Last Name']
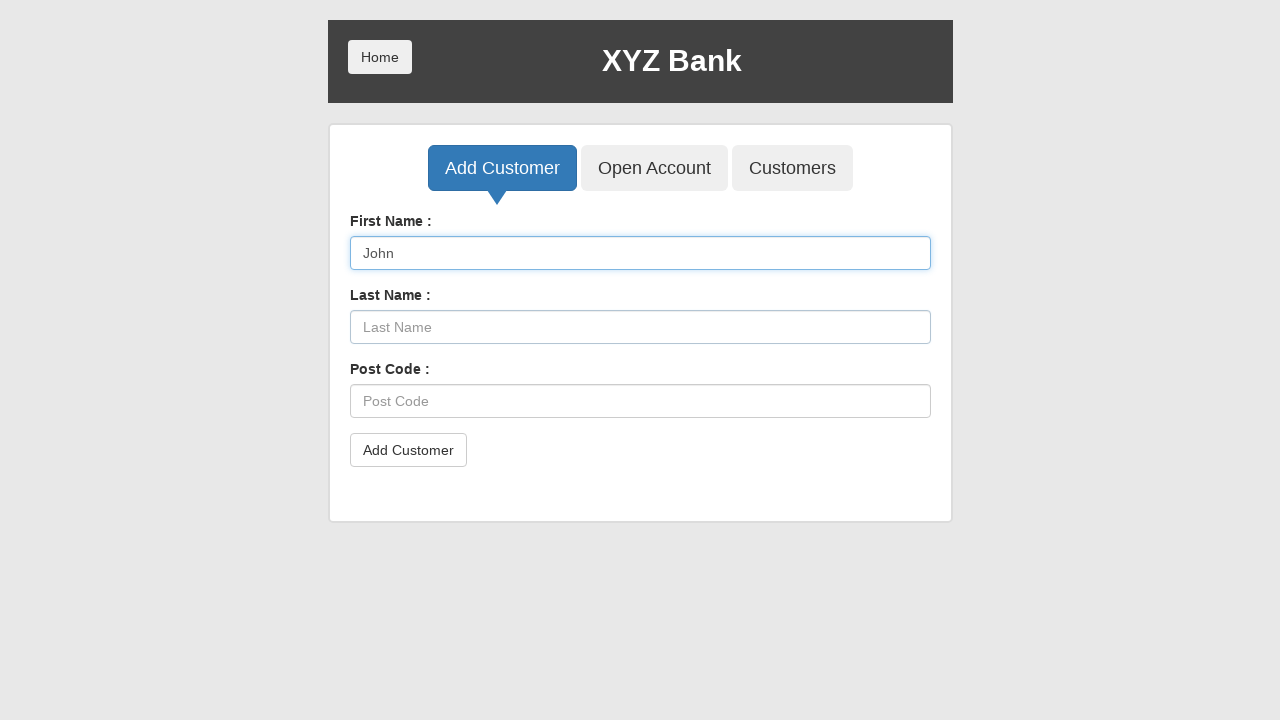

Filled Last Name field with 'NeJonh' on //input[@placeholder='Last Name']
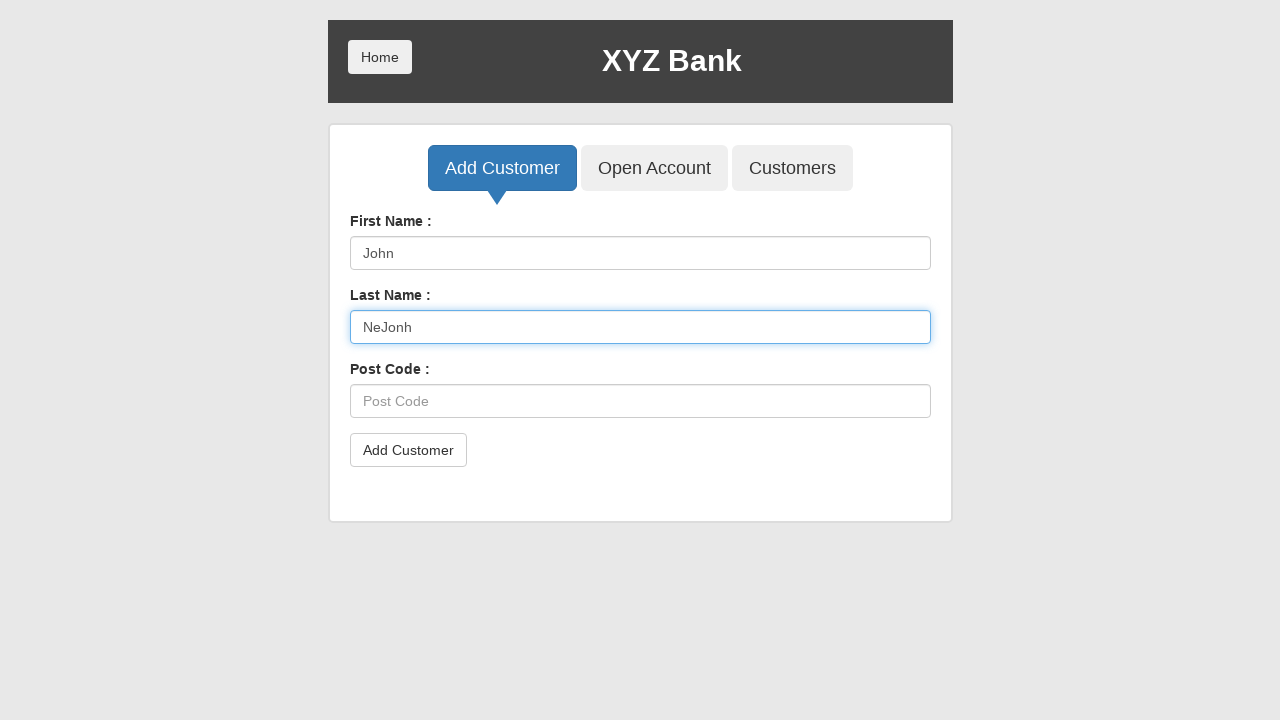

Clicked Post Code input field at (640, 401) on xpath=//input[@placeholder='Post Code']
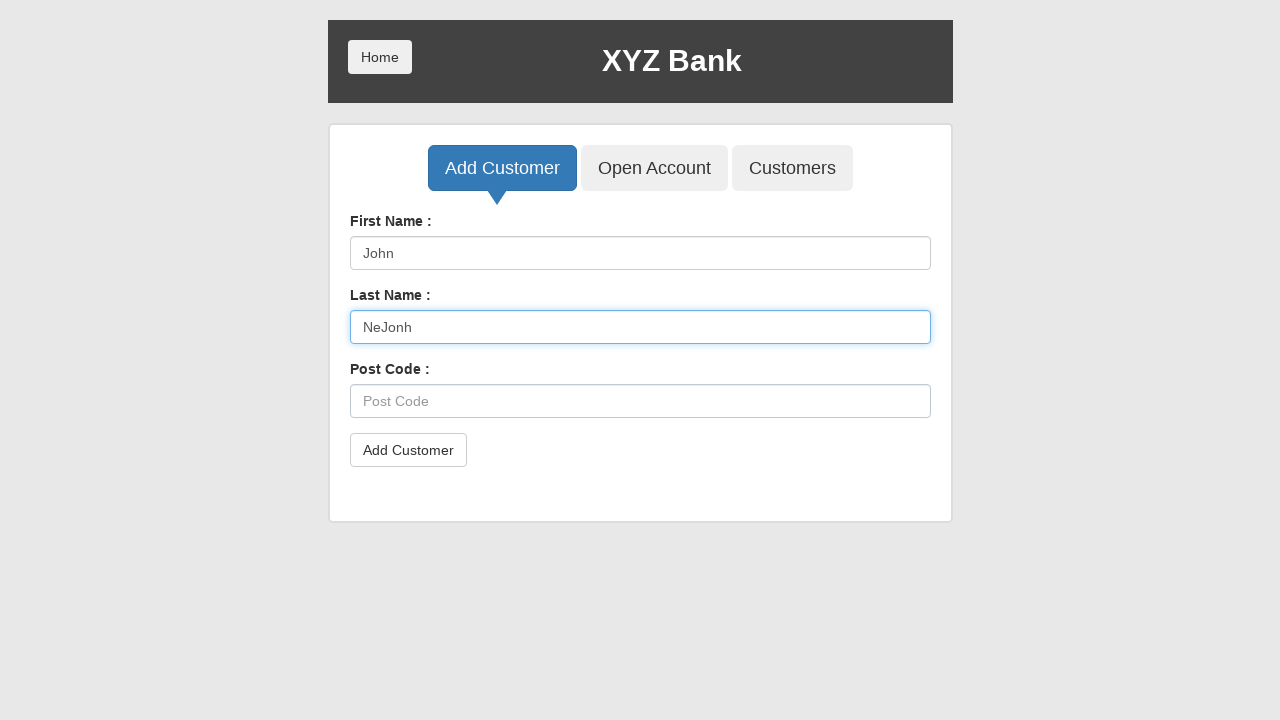

Filled Post Code field with '12334' on //input[@placeholder='Post Code']
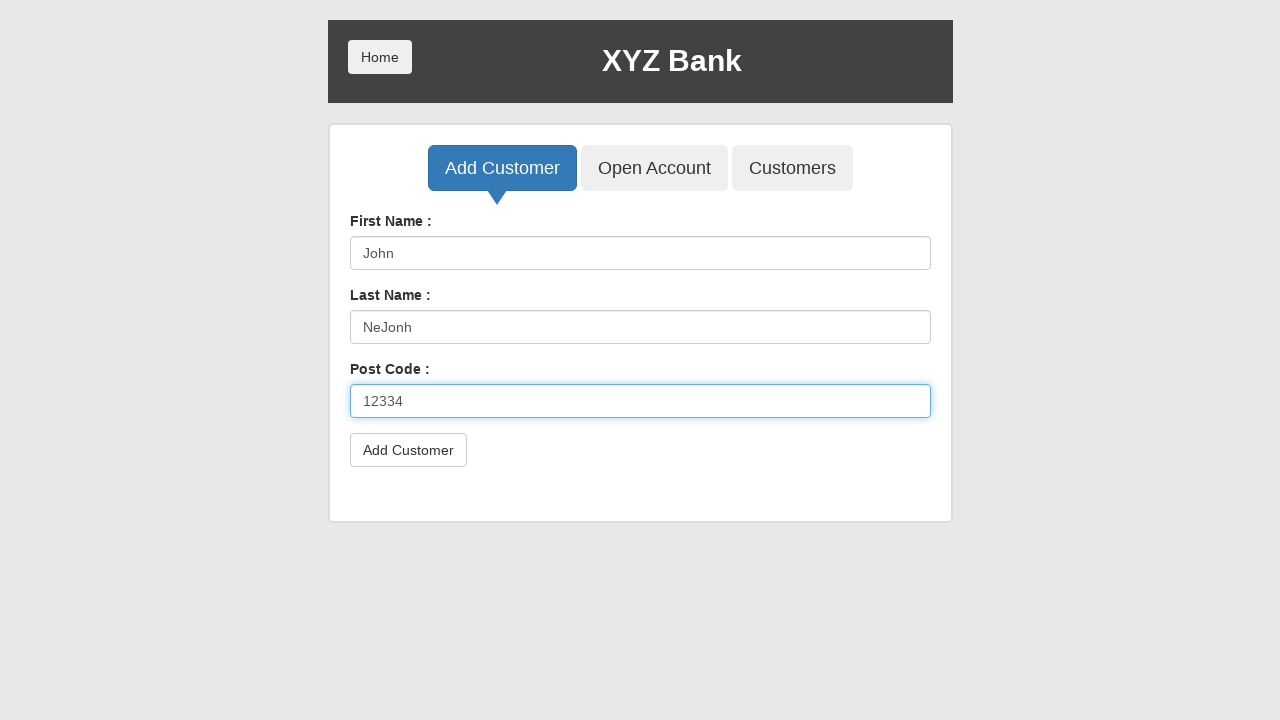

Clicked submit button to add customer at (408, 450) on xpath=//button[@type='submit']
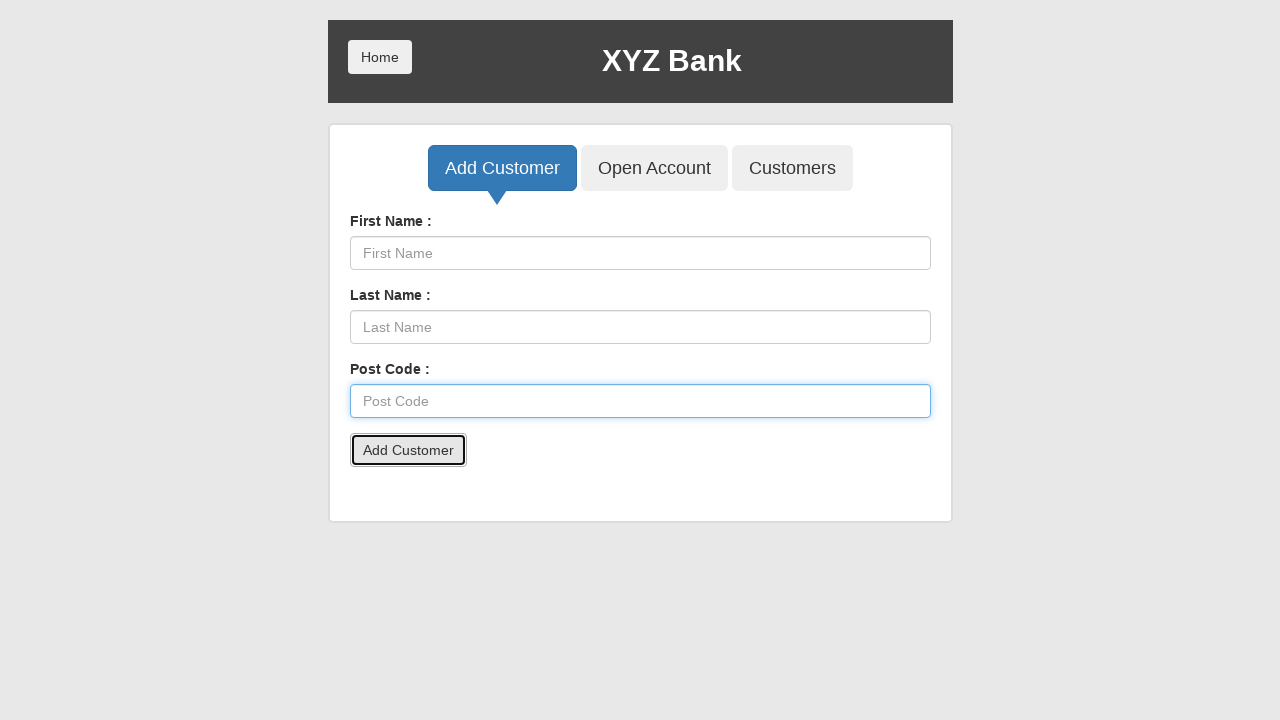

Set up alert dialog handler to accept alerts
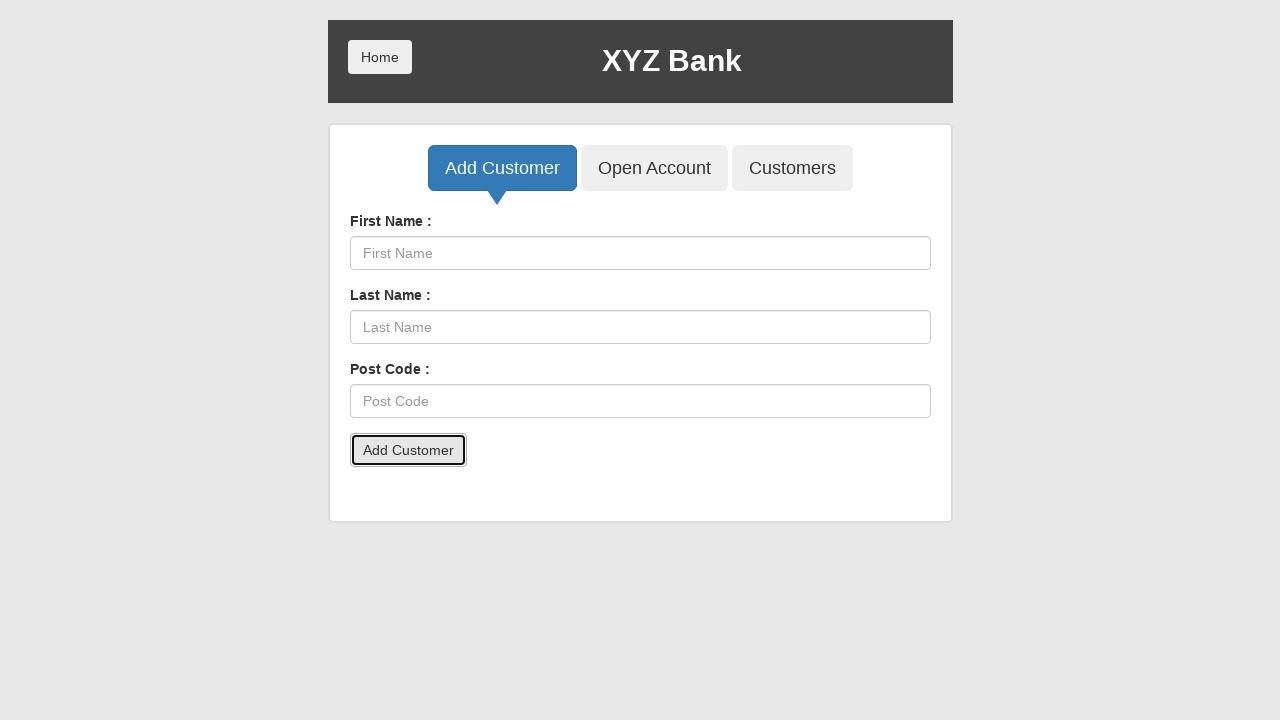

Clicked Open Account button at (502, 168) on xpath=//button[@class='btn btn-lg tab btn-primary']
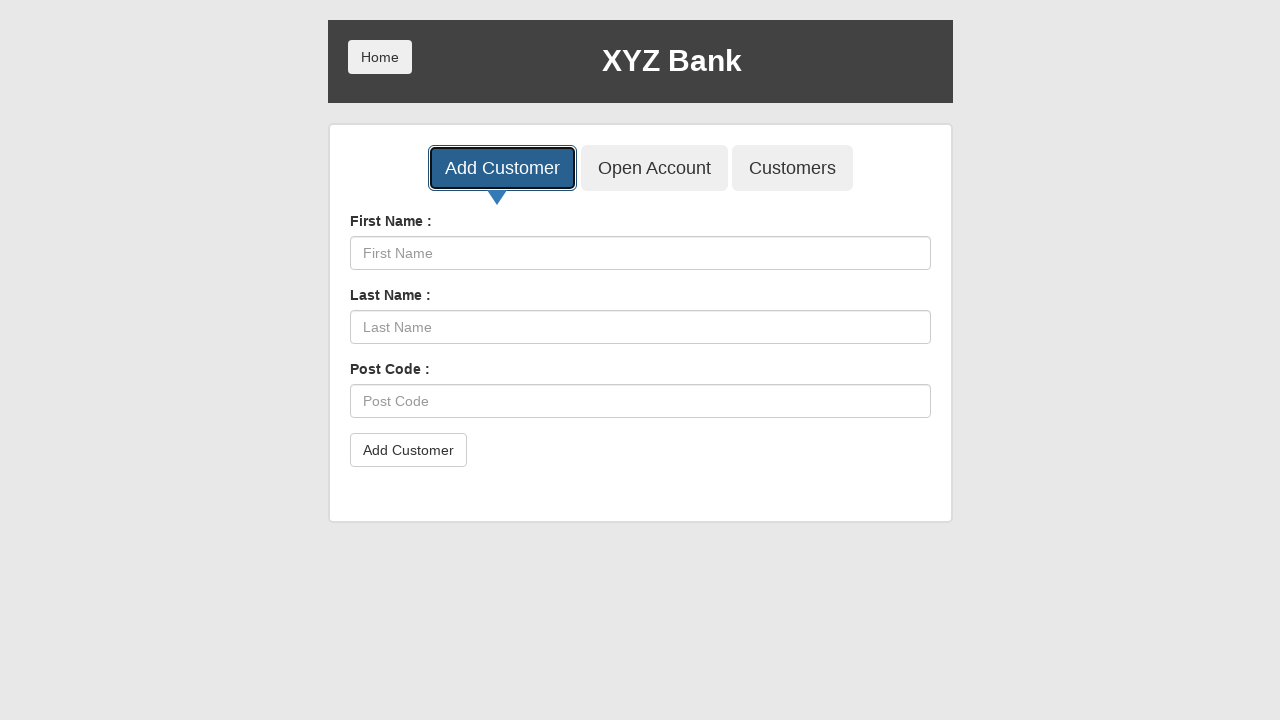

Clicked Home button to navigate back at (380, 57) on xpath=/html[1]/body[1]/div[1]/div[1]/div[1]/button[1]
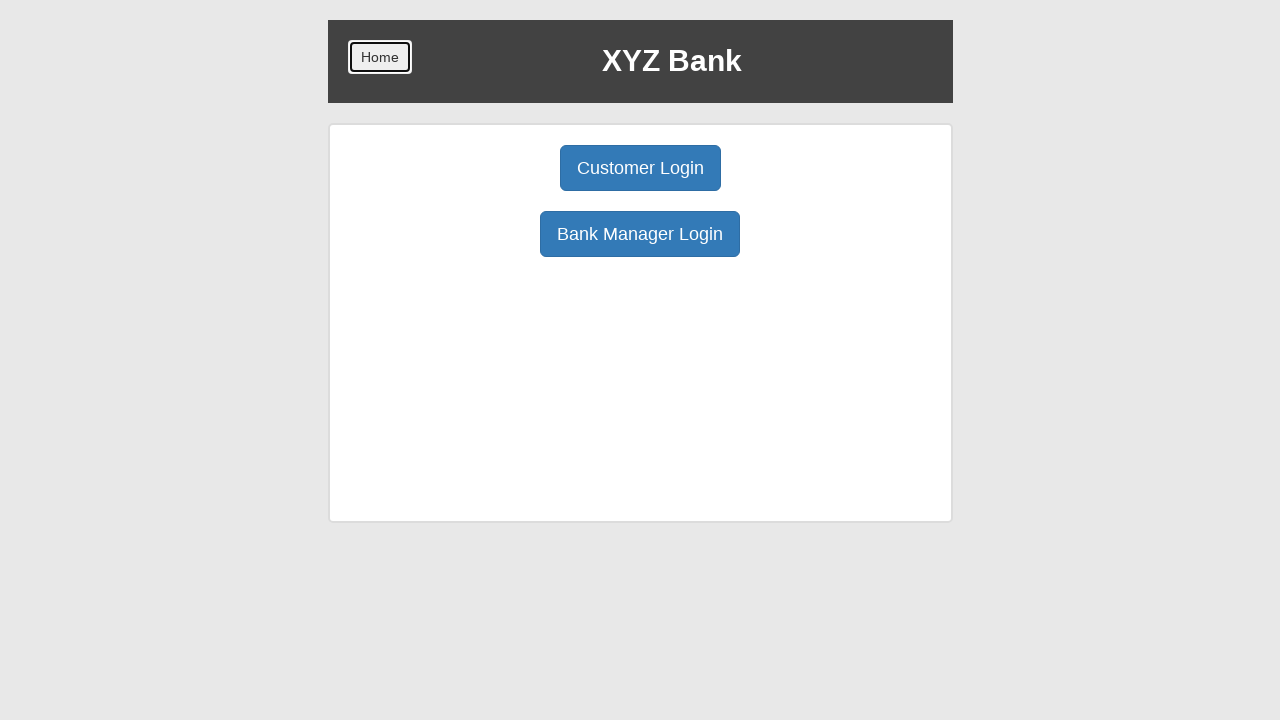

Located Customer Login button
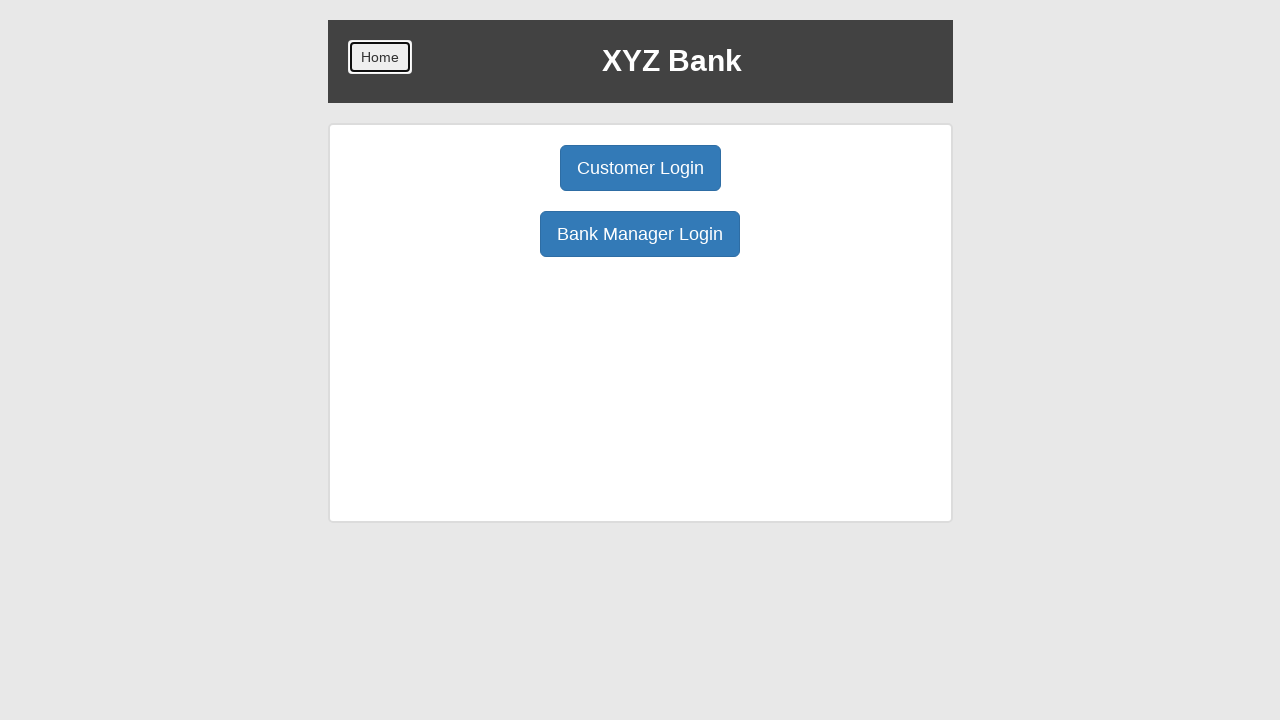

Verified Customer Login button text content
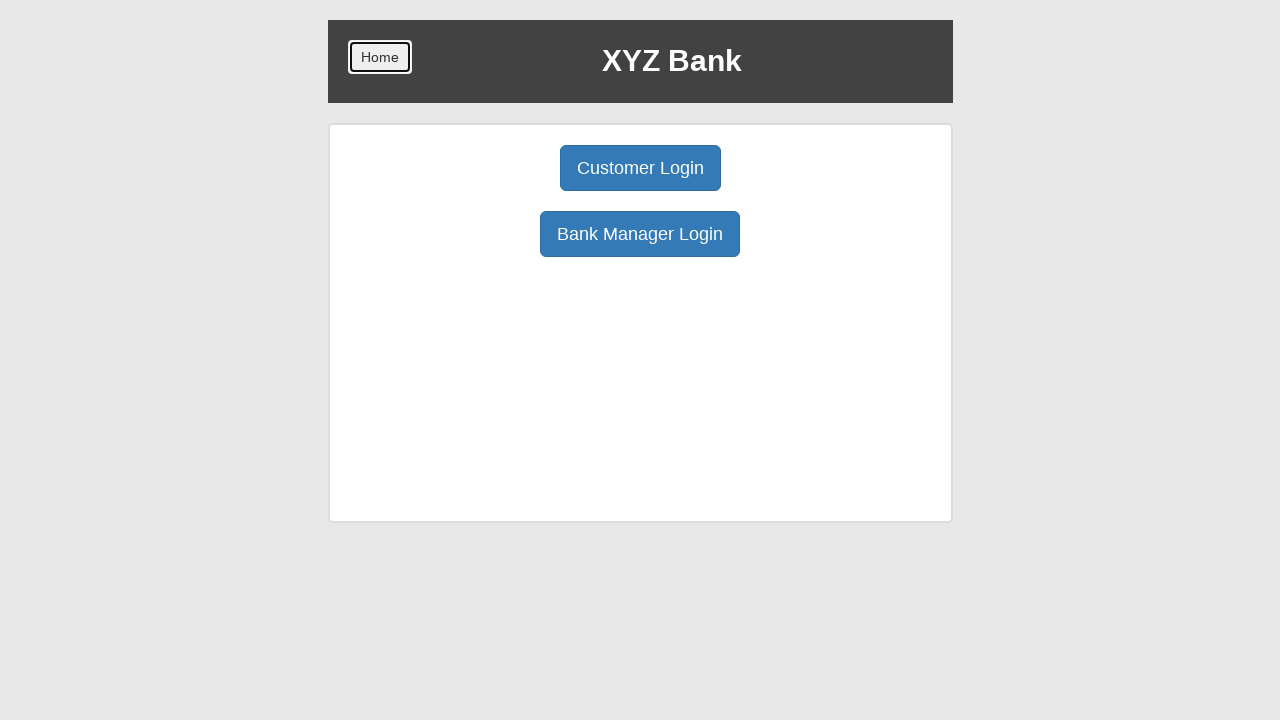

Clicked Customer Login button at (640, 168) on xpath=//button[normalize-space()='Customer Login']
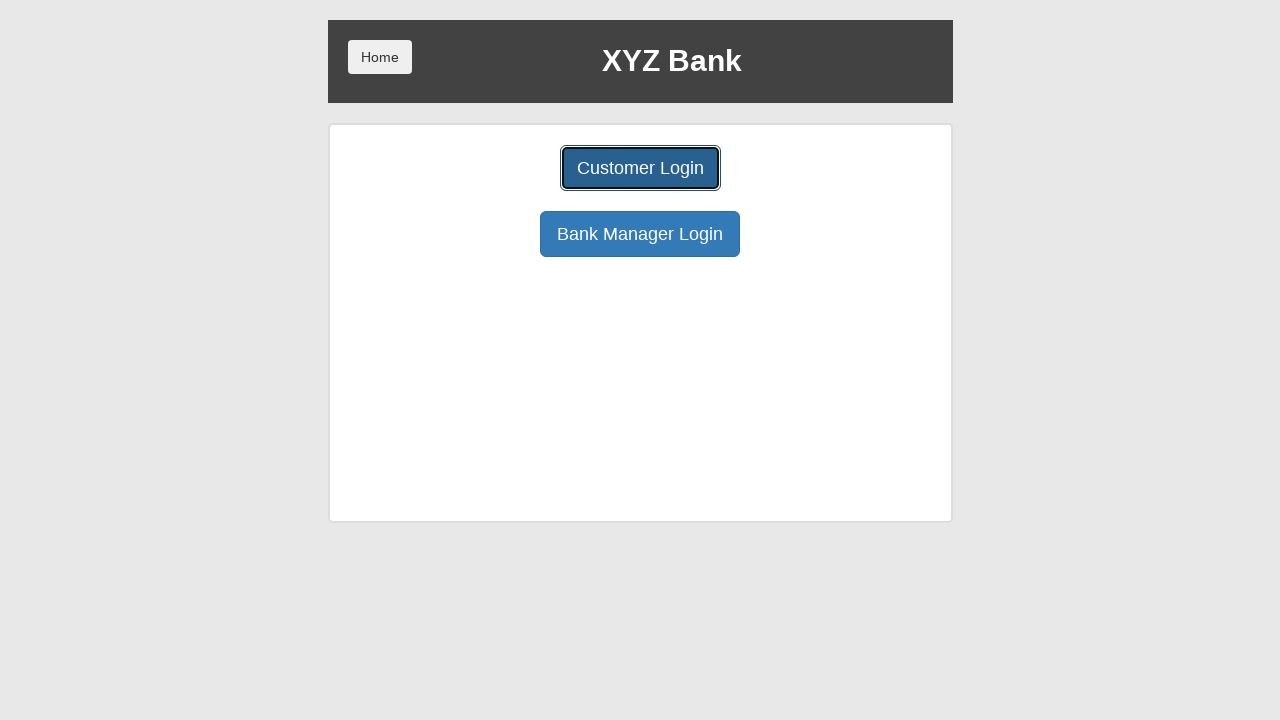

Selected user with ID 6 from dropdown on #userSelect
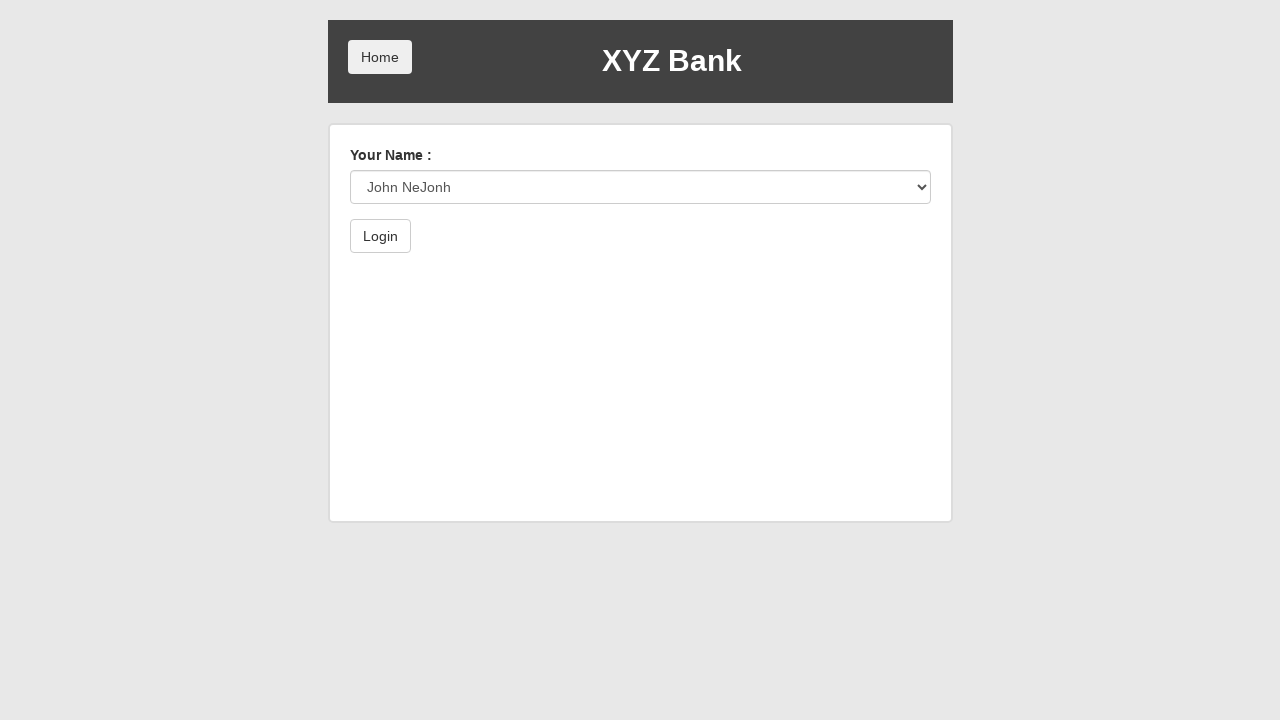

Clicked submit button to log in as customer at (380, 236) on xpath=//button[@type='submit']
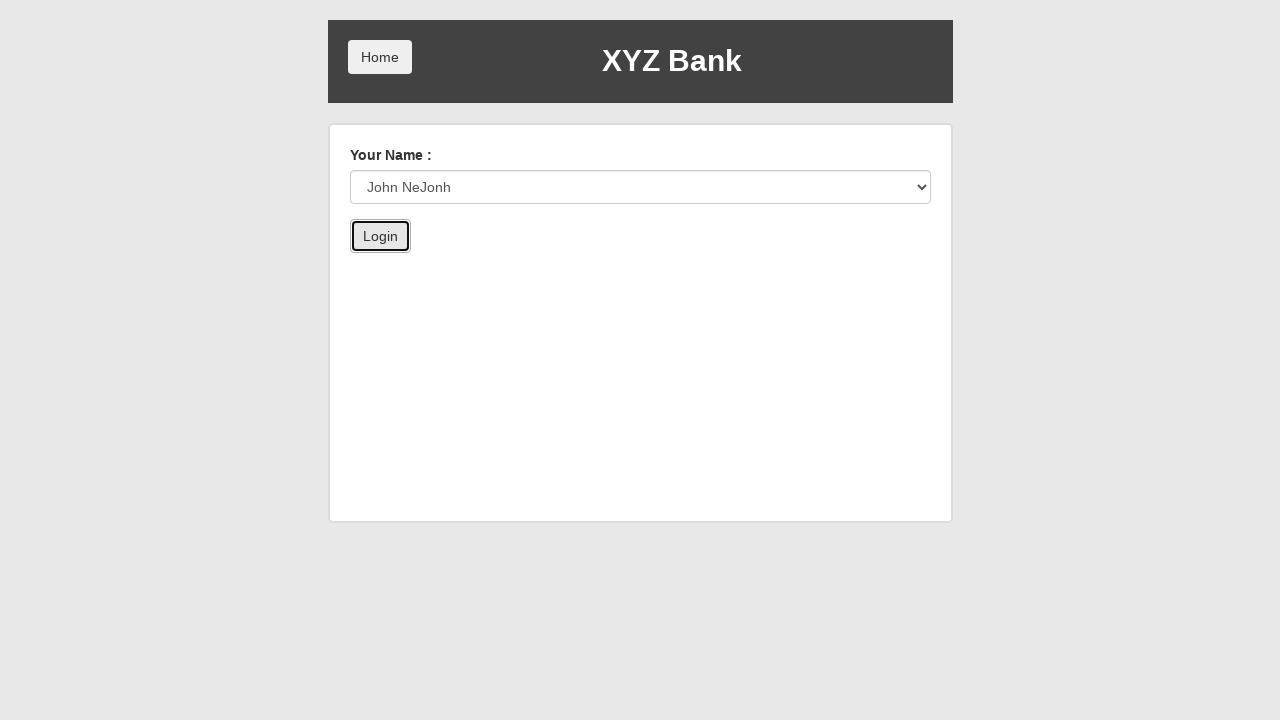

Verified customer name 'John NeJonh' is displayed
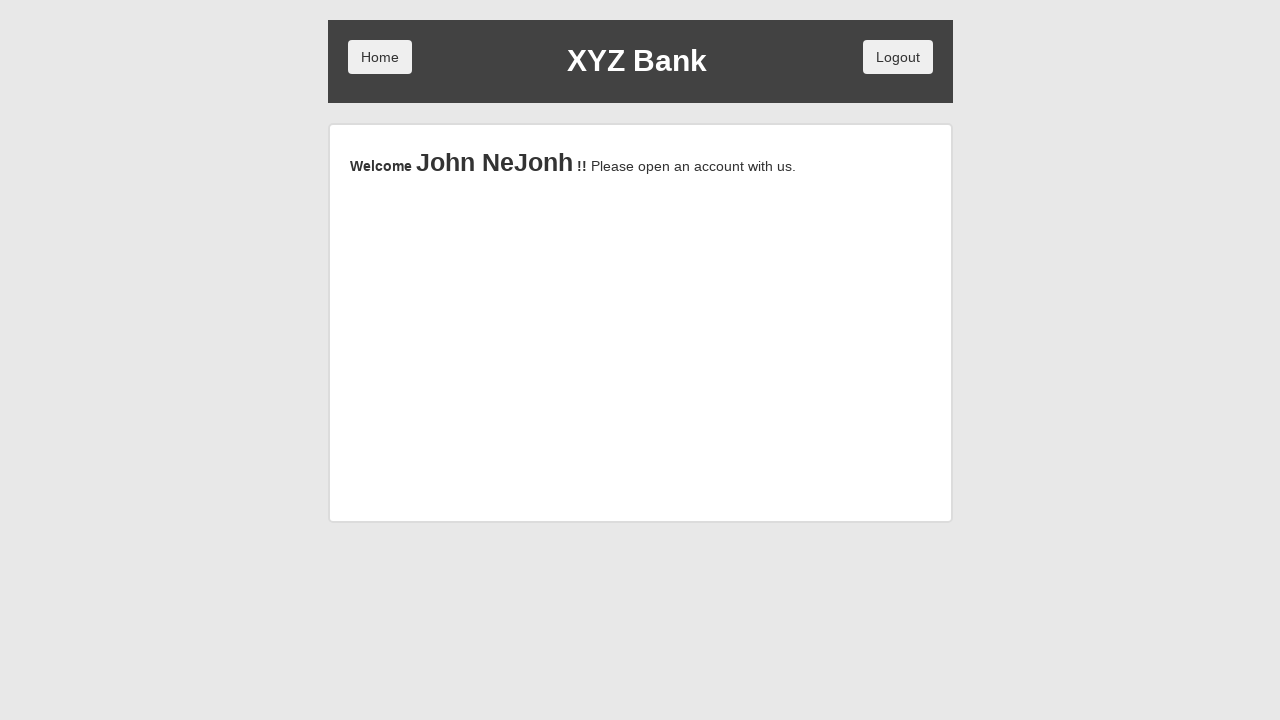

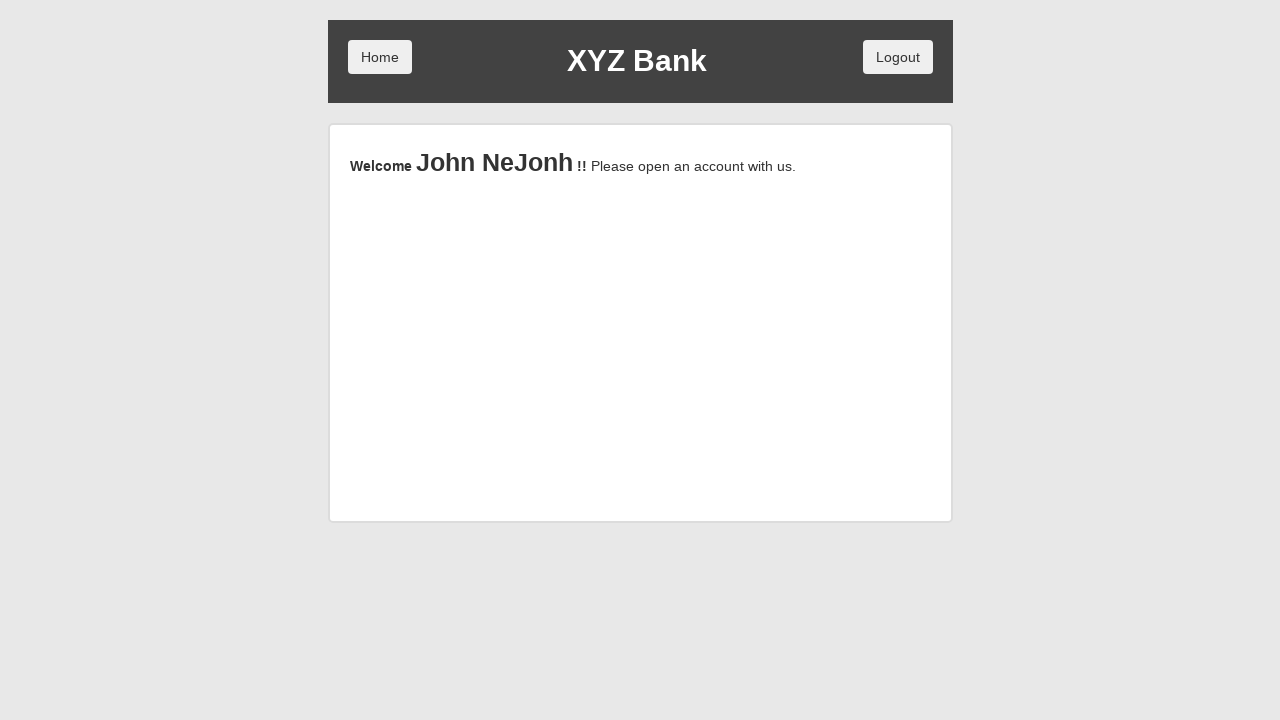